Tests calculator subtraction operation by entering 3.5 and 1.2, selecting subtract operation, and verifying the result is 2.3

Starting URL: https://calculatorhtml.onrender.com/

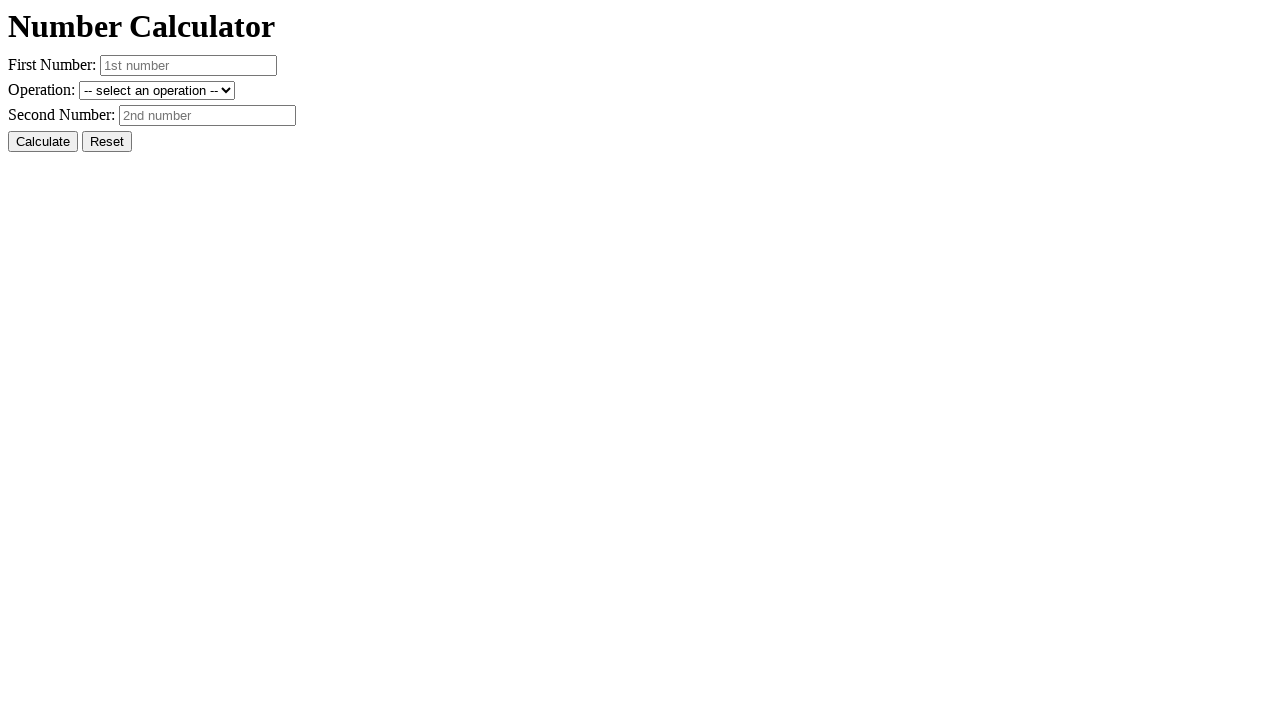

Clicked reset button to clear previous state at (107, 142) on #resetButton
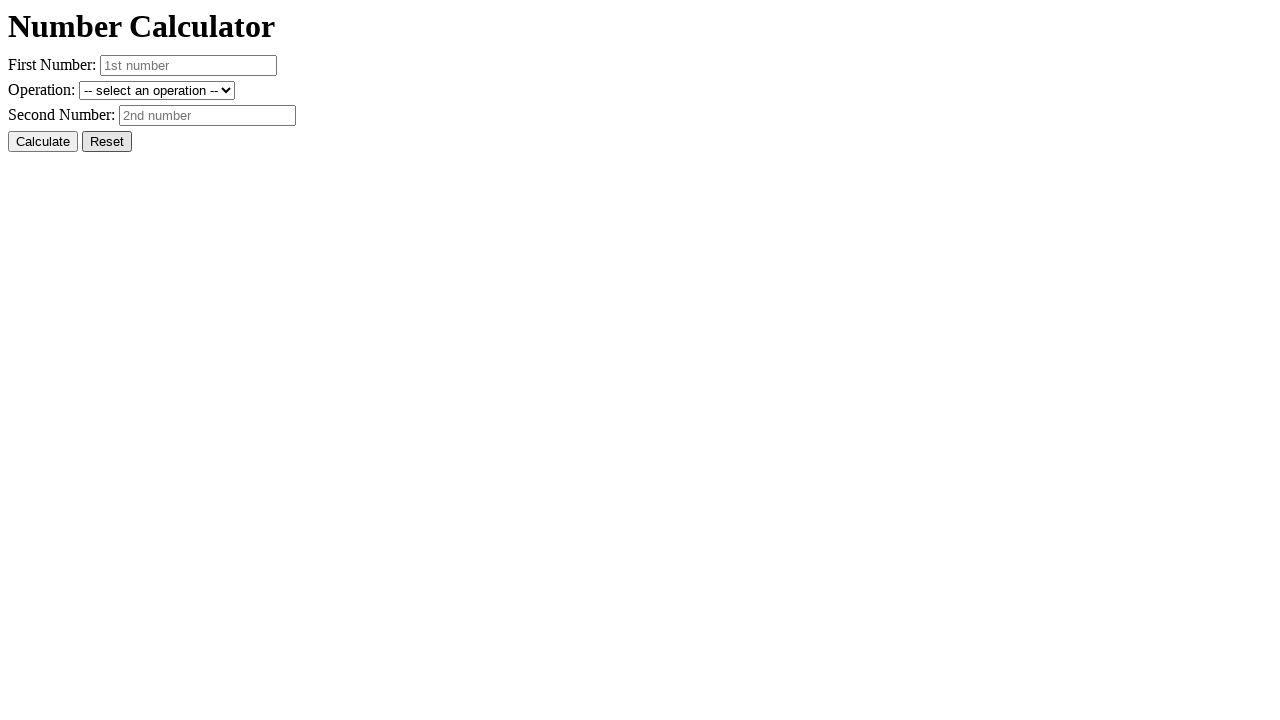

Entered first number 3.5 on #number1
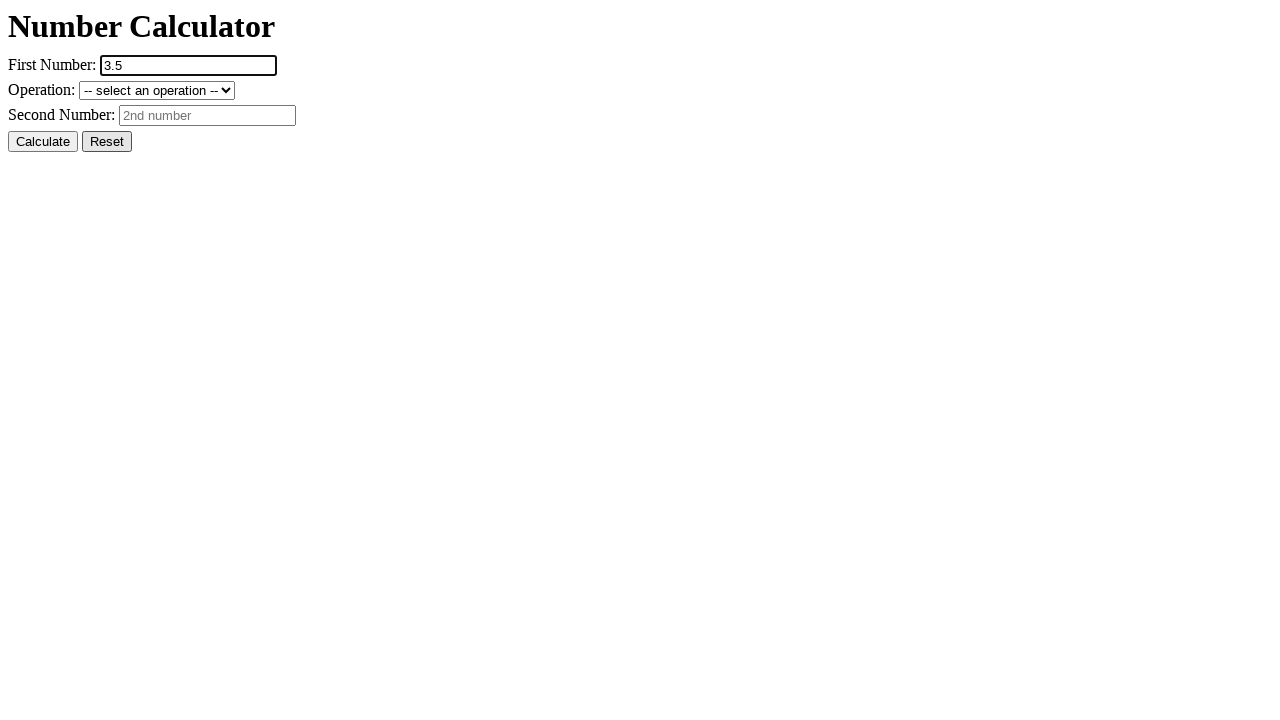

Entered second number 1.2 on #number2
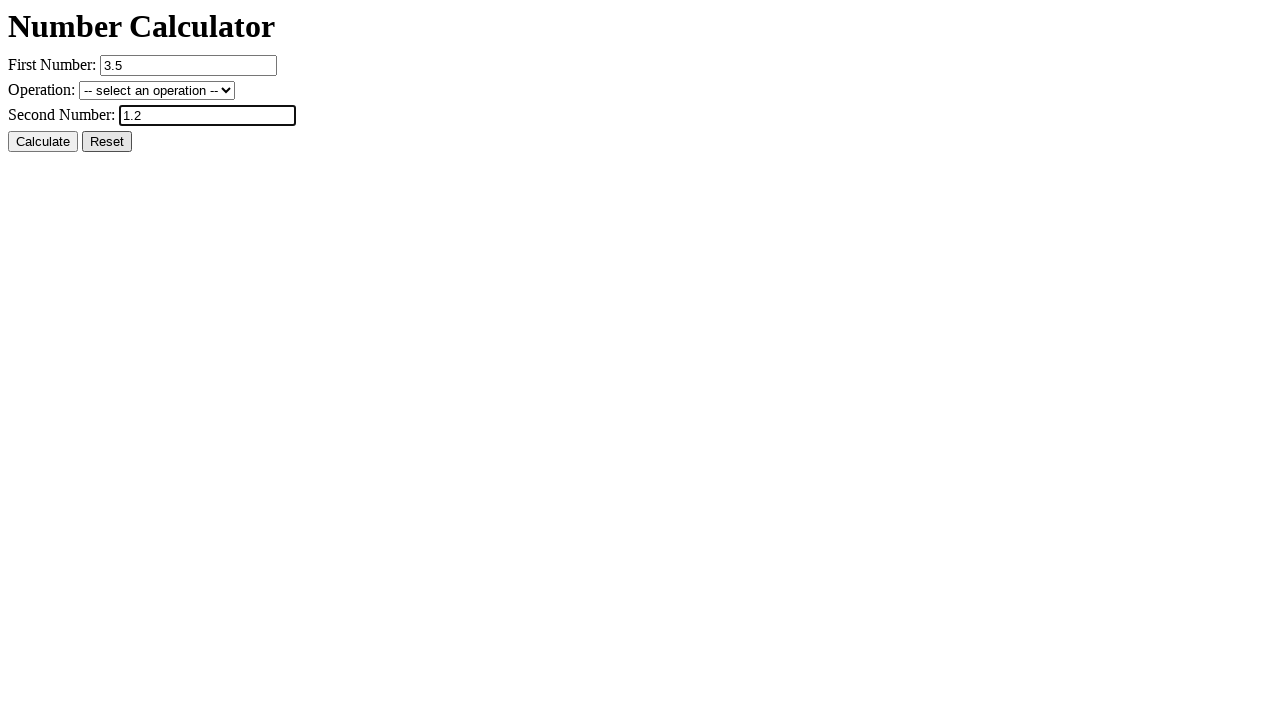

Selected subtraction operation from dropdown on #operation
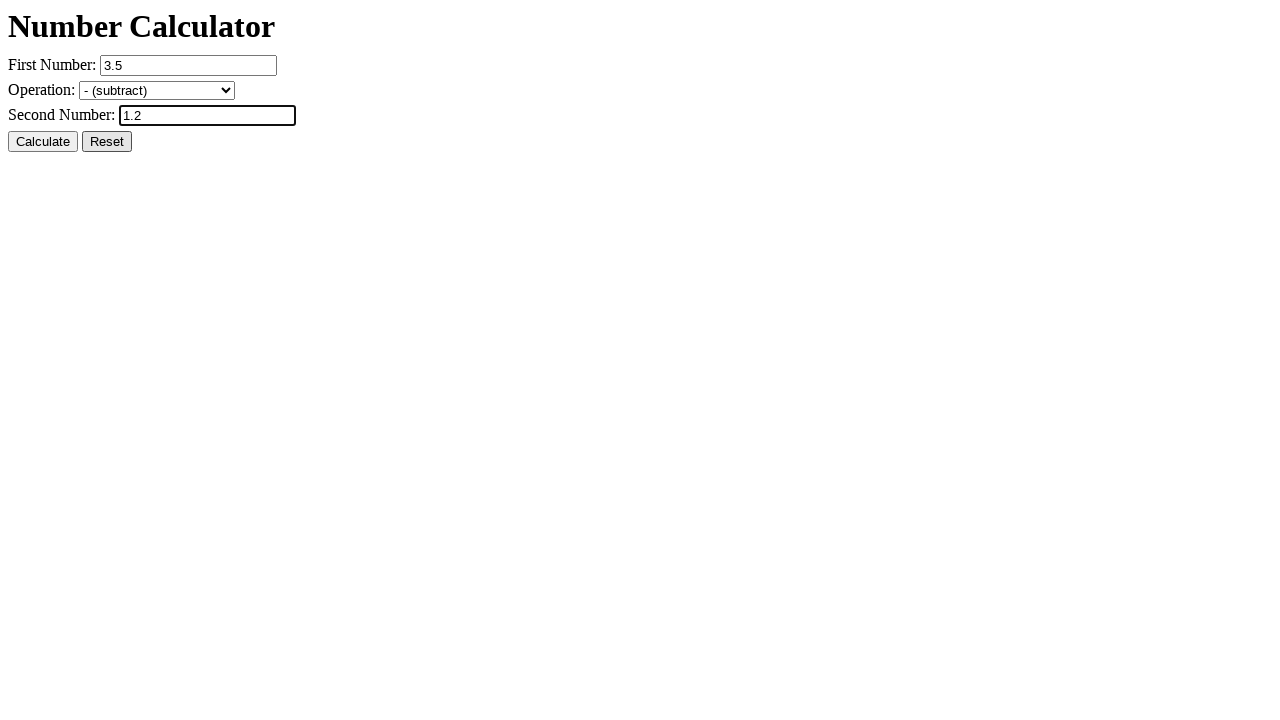

Clicked calculate button to perform subtraction at (43, 142) on #calcButton
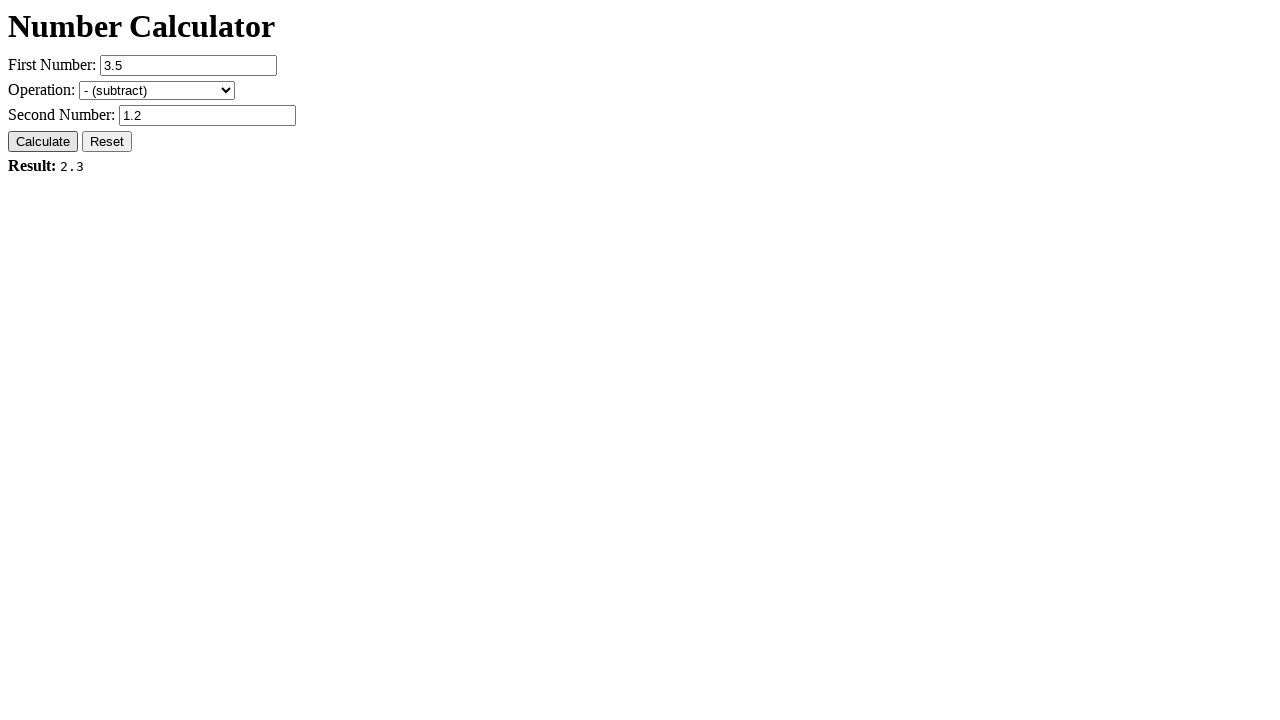

Result element loaded successfully
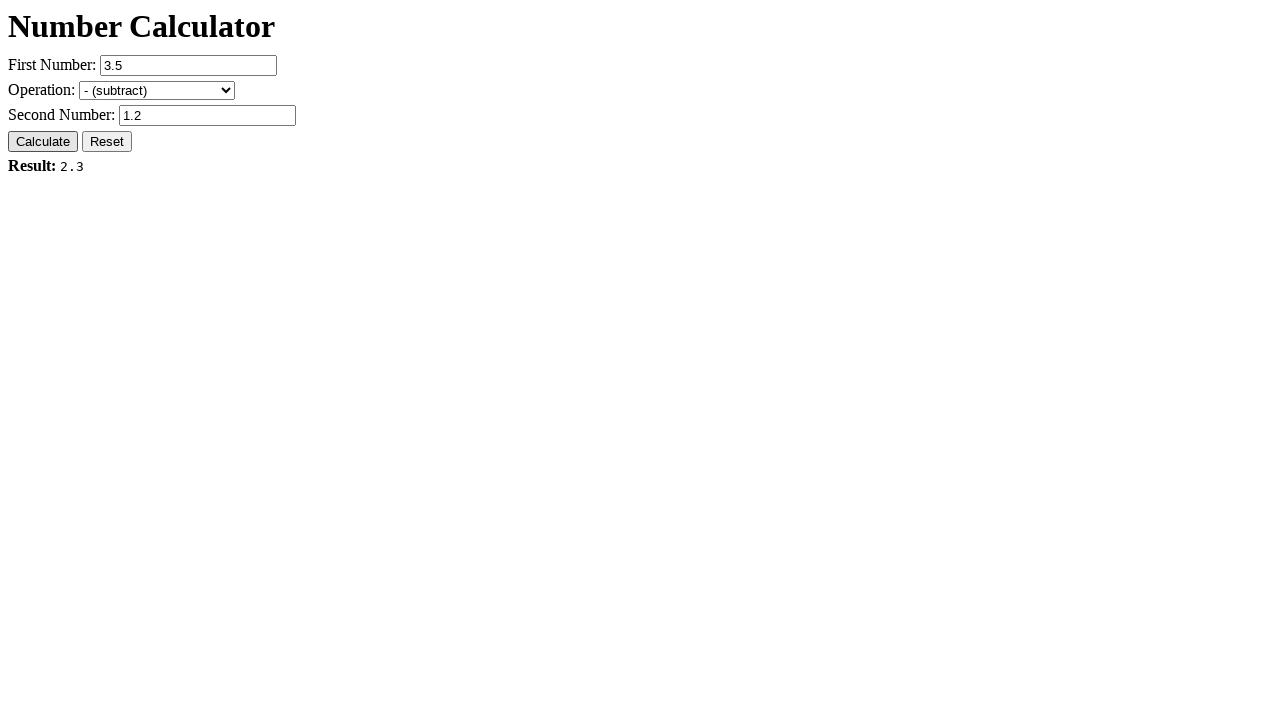

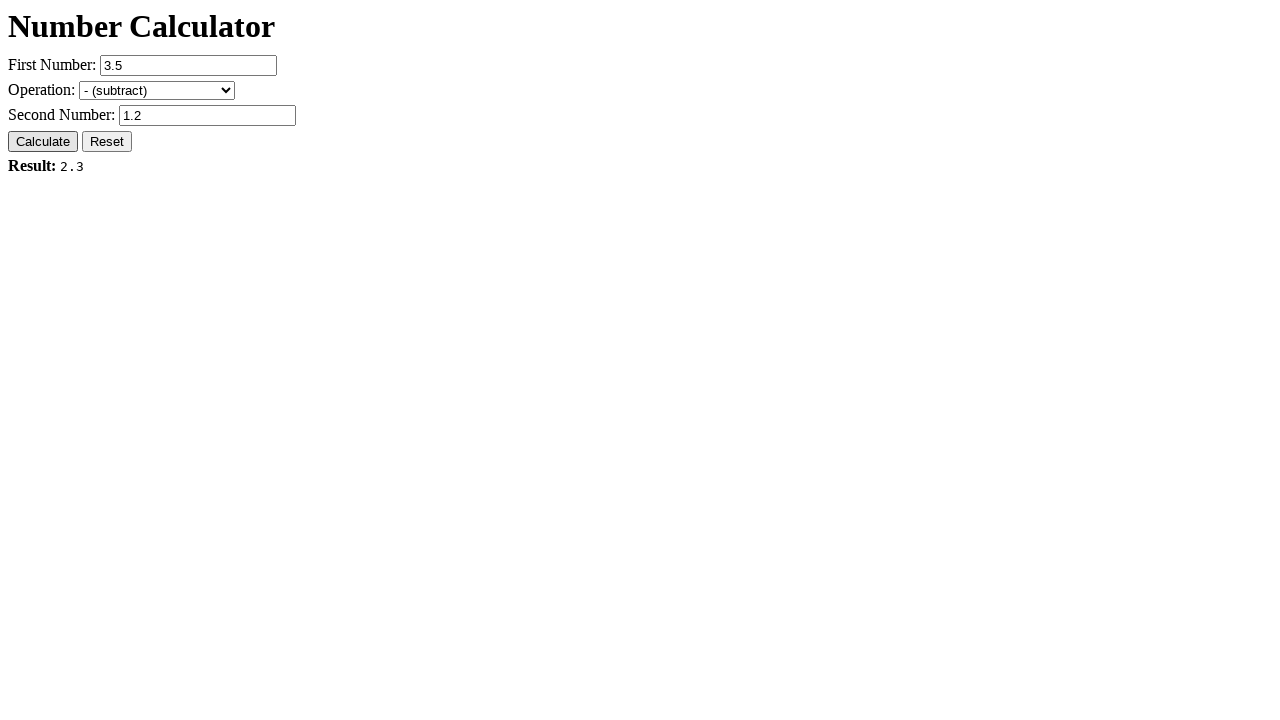